Navigates to an automation practice page and verifies that all links are present and accessible

Starting URL: https://rahulshettyacademy.com/AutomationPractice/

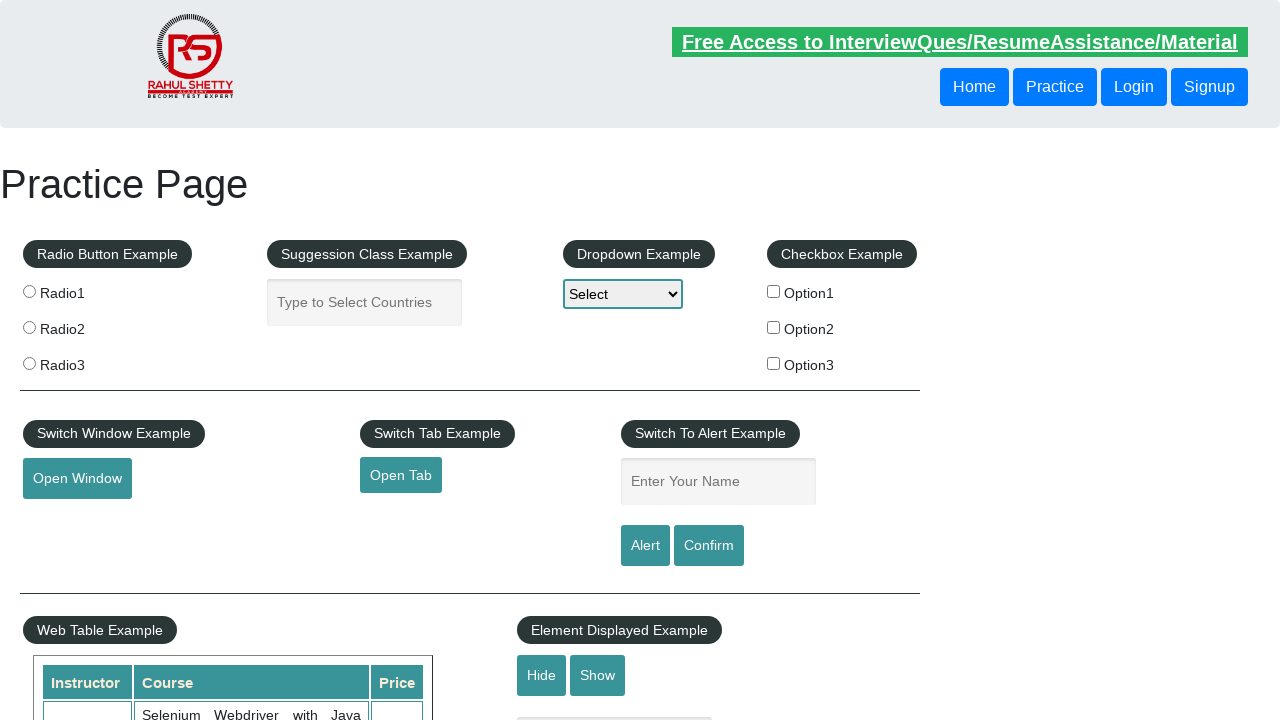

Waited for page to load with networkidle state
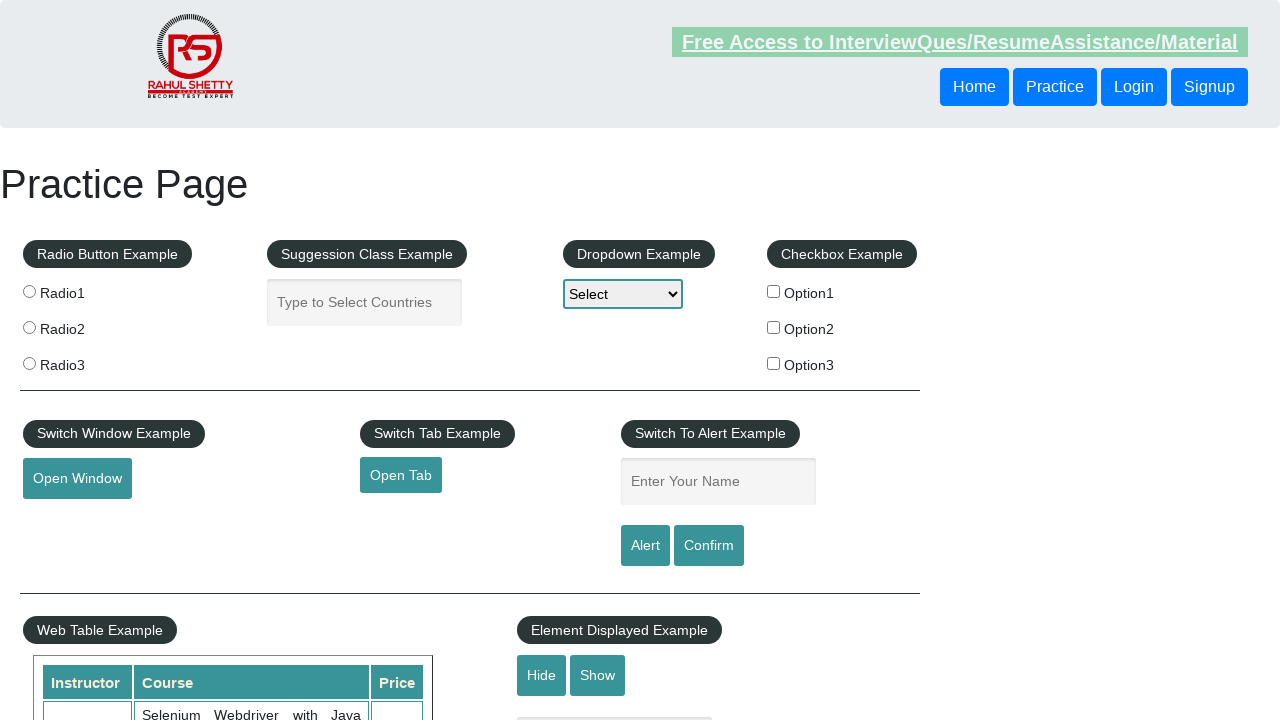

Found all link elements on the automation practice page
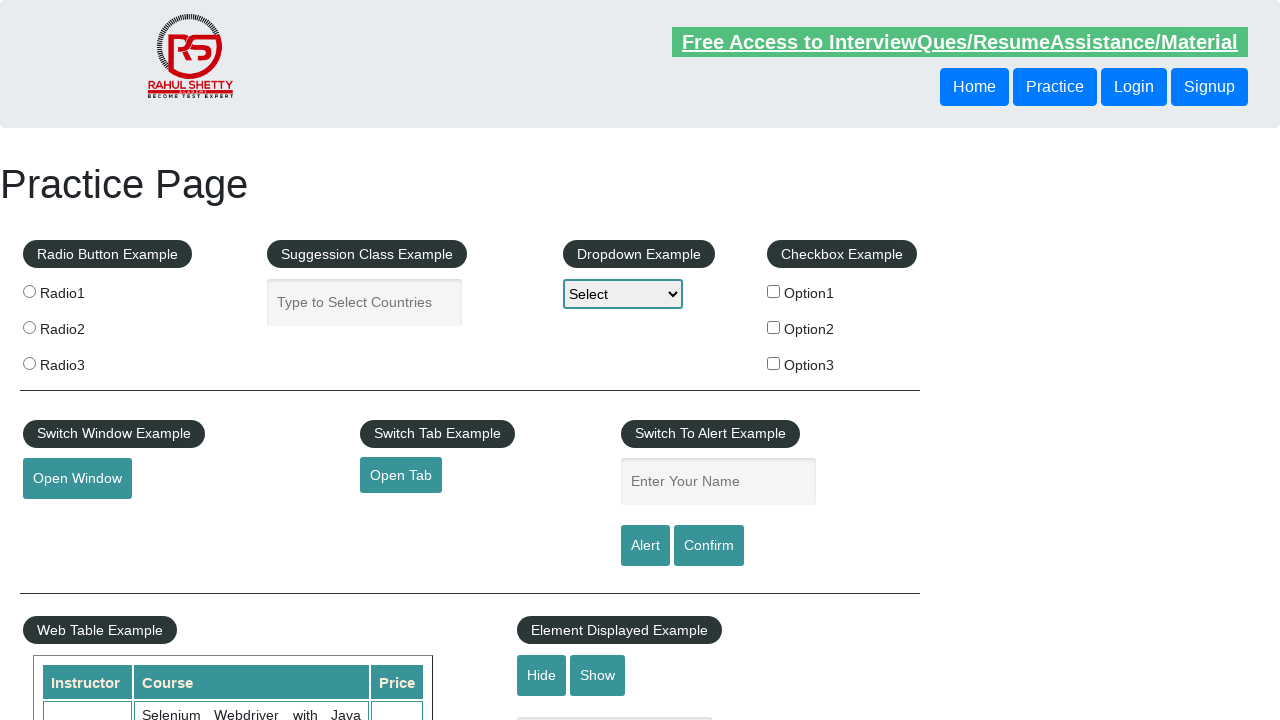

Verified that 27 links are present and accessible on the page
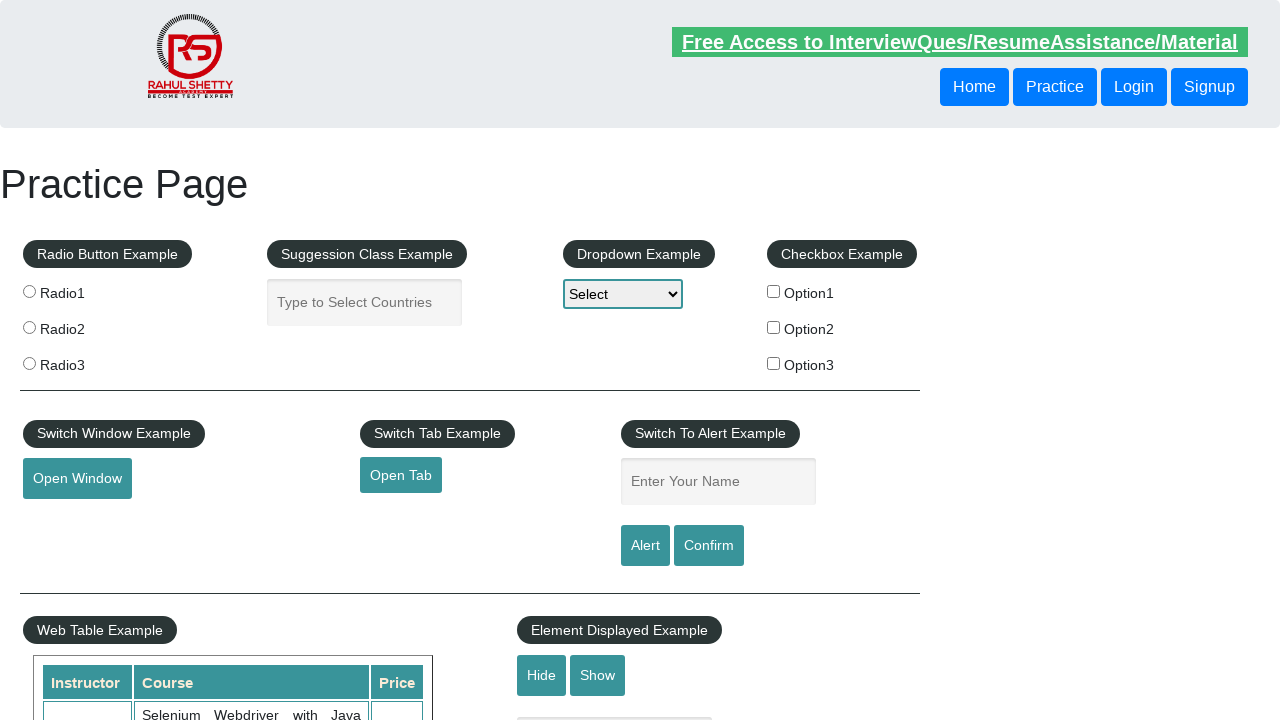

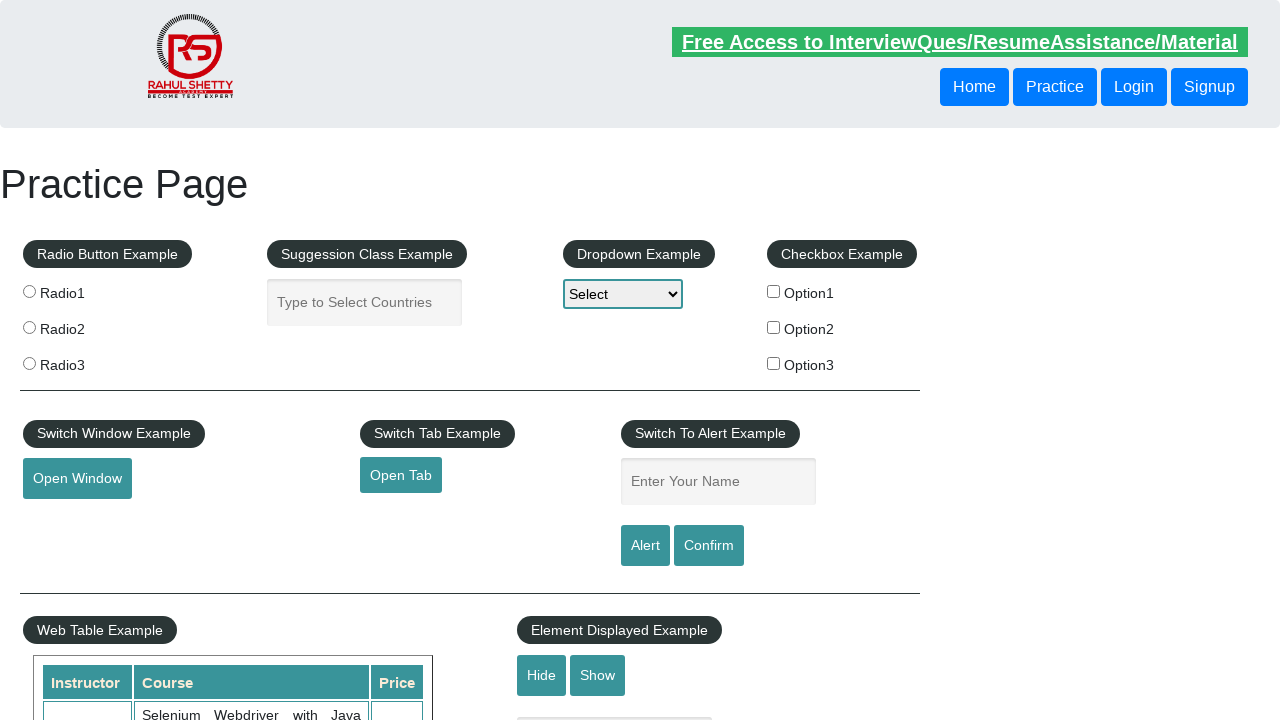